Tests auto-suggest dropdown functionality by typing a partial country name and selecting "Austria" from the suggestions that appear

Starting URL: https://rahulshettyacademy.com/dropdownsPractise/

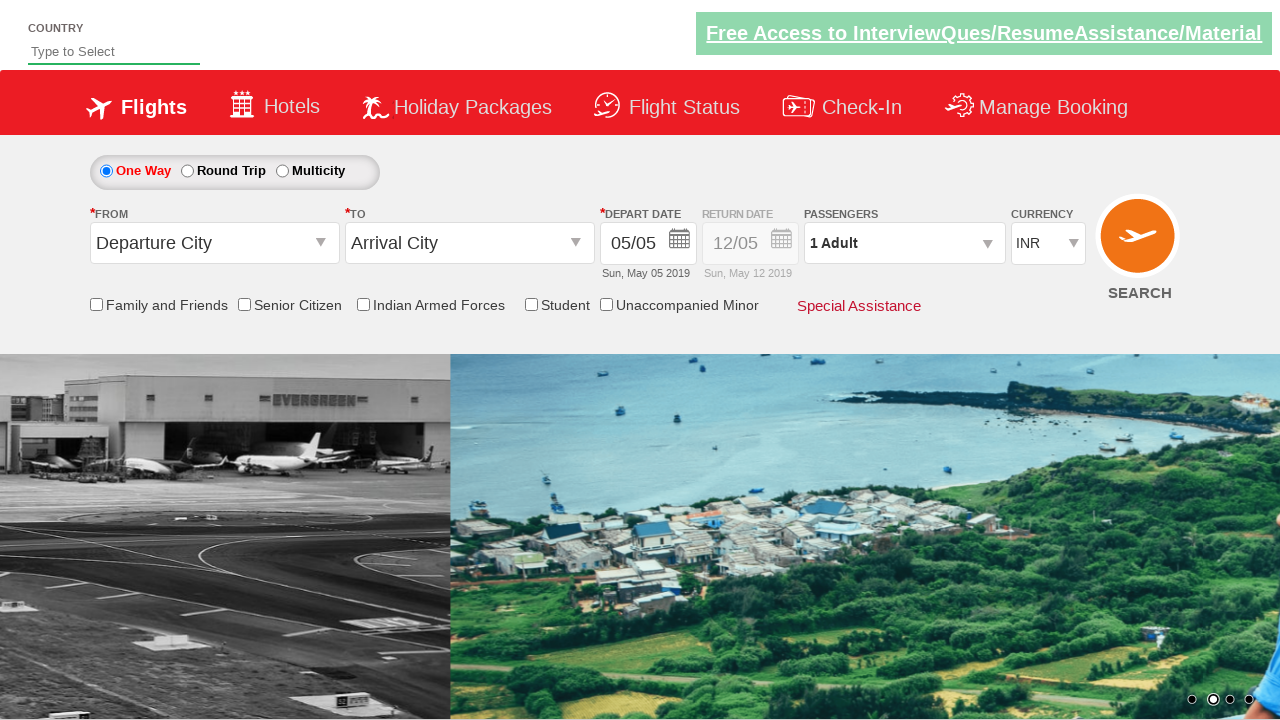

Filled autosuggest field with 'au' to trigger dropdown suggestions on #autosuggest
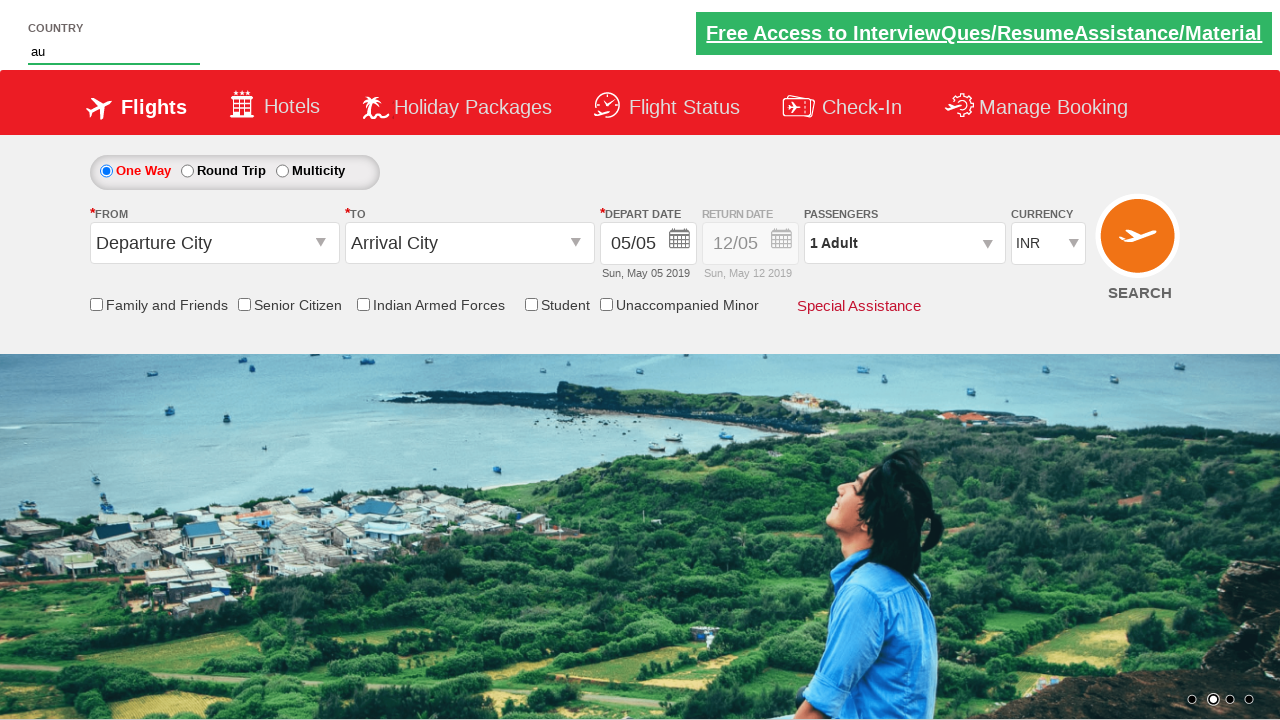

Auto-suggest dropdown options appeared
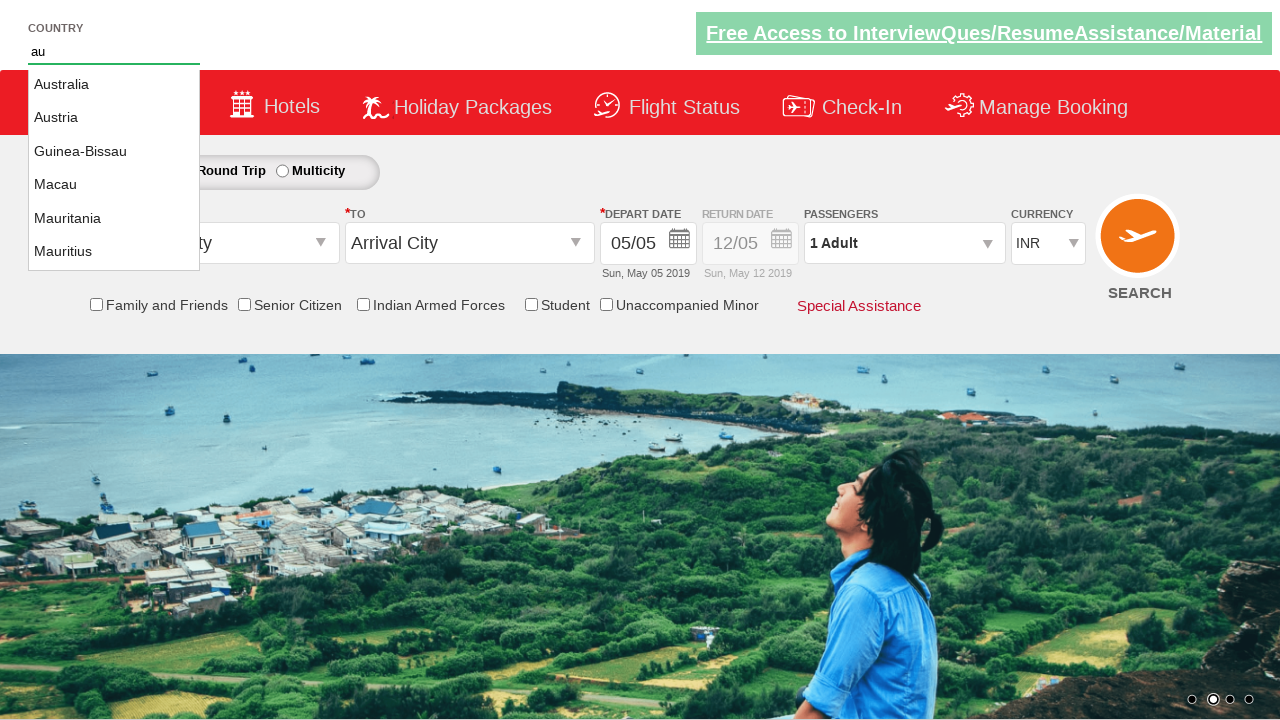

Selected 'Austria' from the auto-suggest dropdown at (114, 118) on li.ui-menu-item a:has-text('Austria')
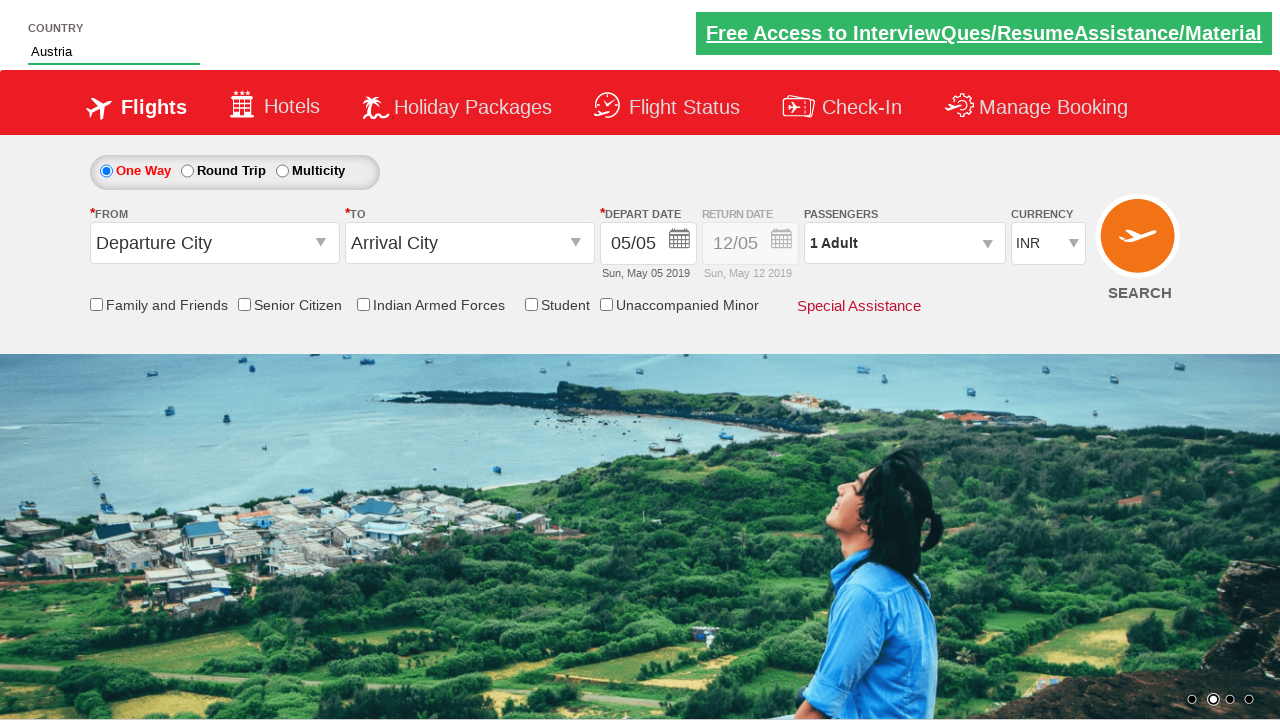

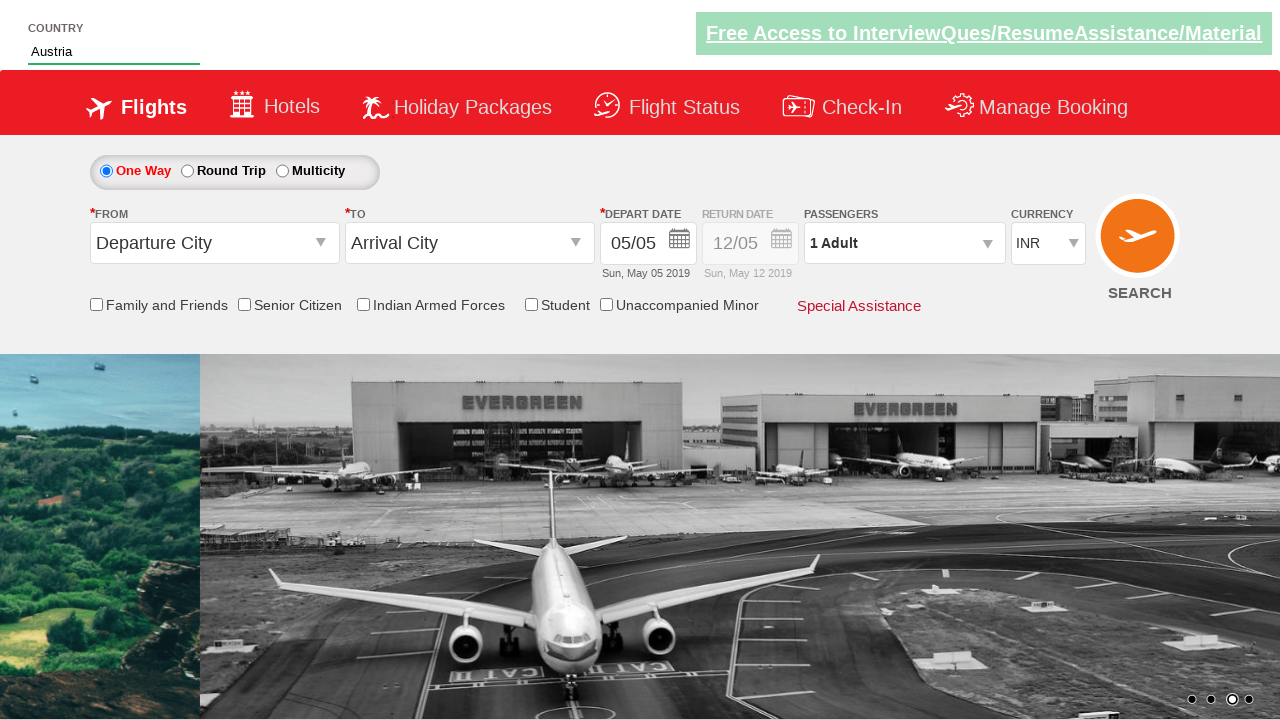